Tests ASOS search functionality by entering "skirt" in the search bar and verifying results

Starting URL: https://www.asos.com/us/

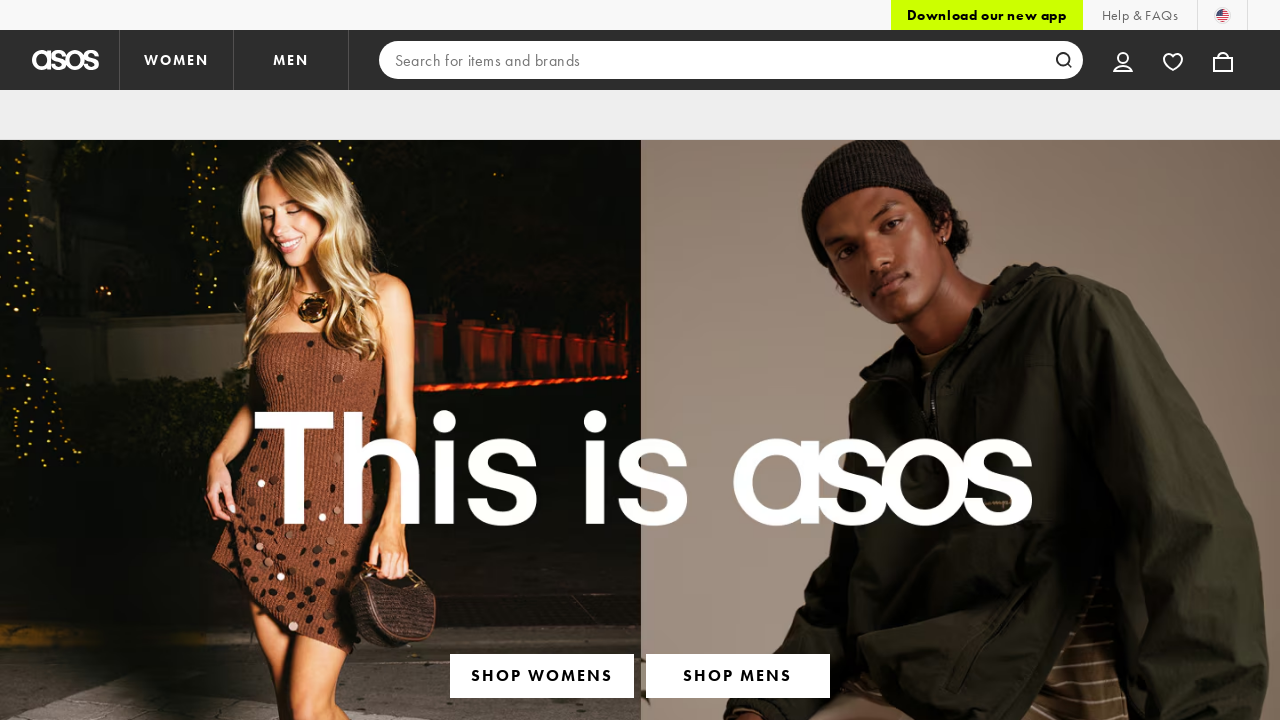

Filled search bar with 'skirt' on input[type='search']
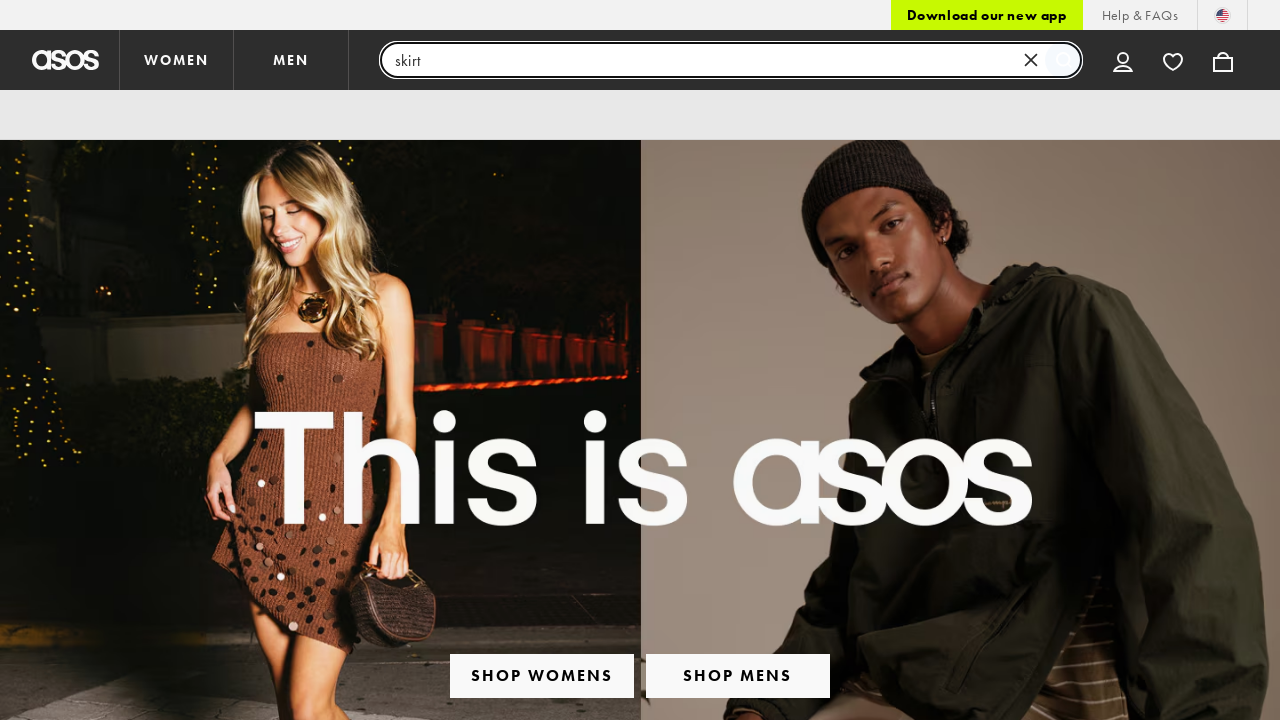

Pressed Enter to submit search for 'skirt' on input[type='search']
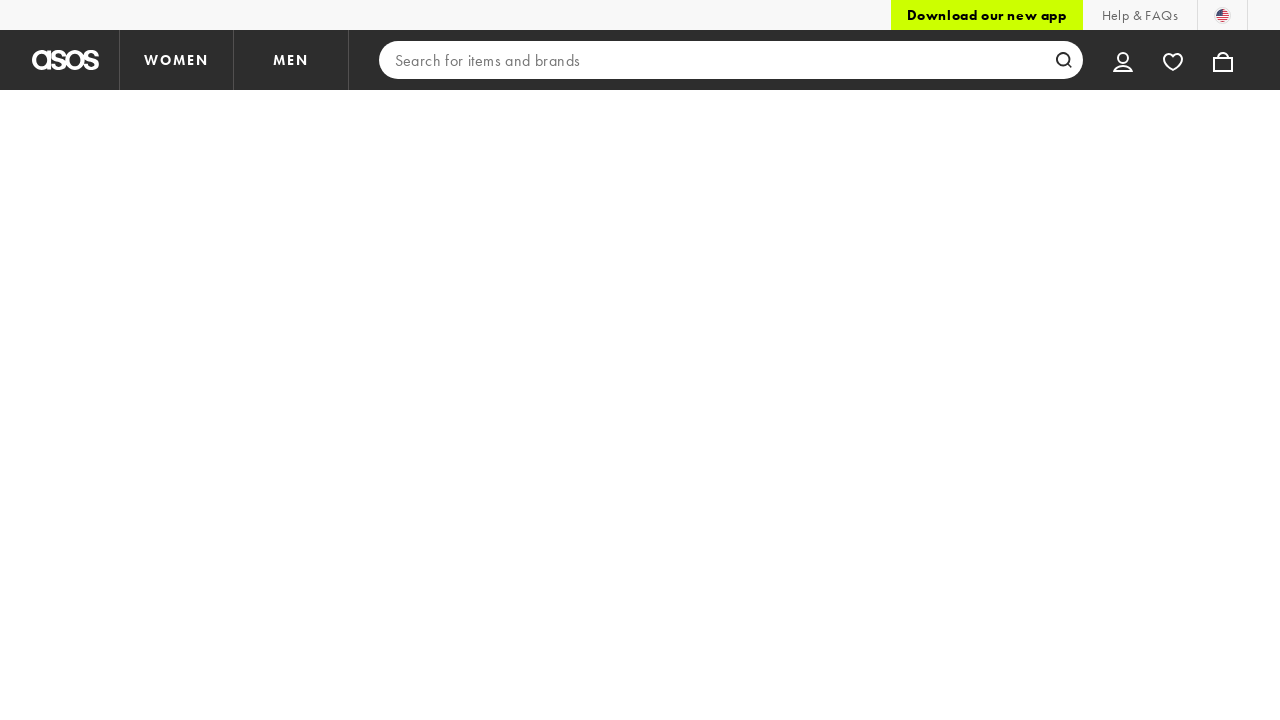

Search results loaded and verified 'skirt' results are displayed
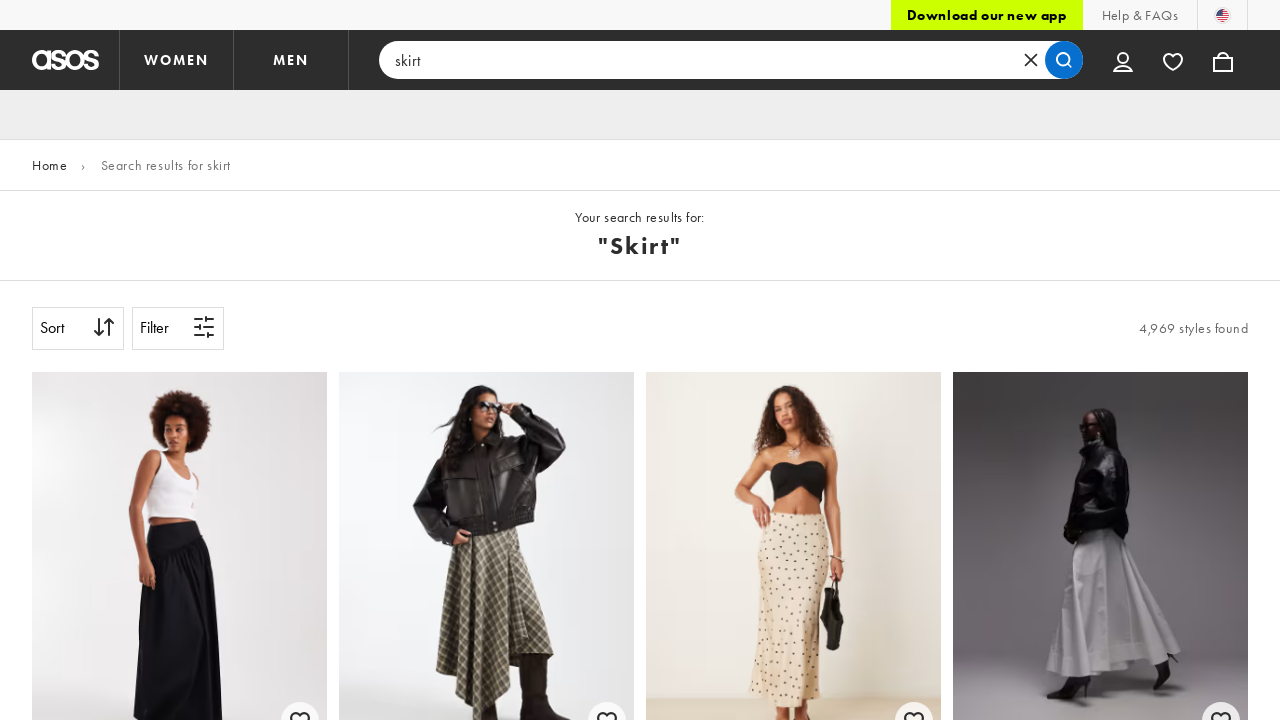

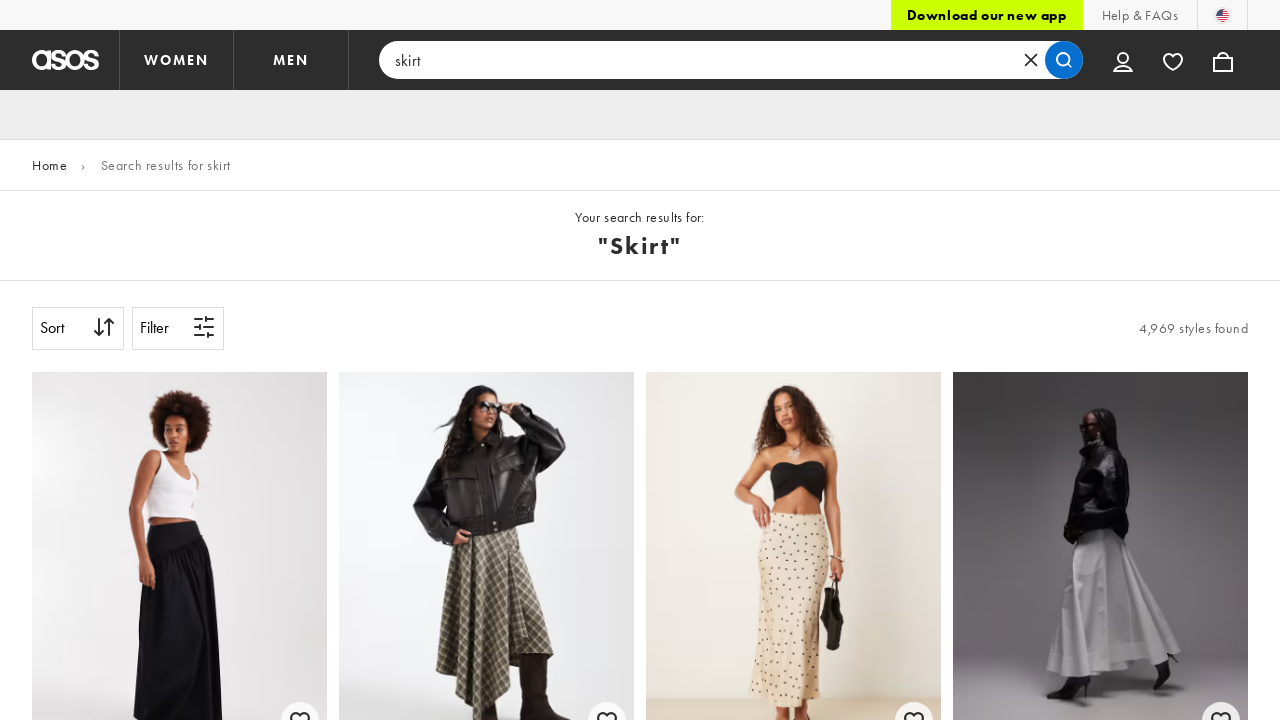